Checks if a specific footer element (Top Operators link) is present on the RedBus homepage

Starting URL: https://www.redbus.in/

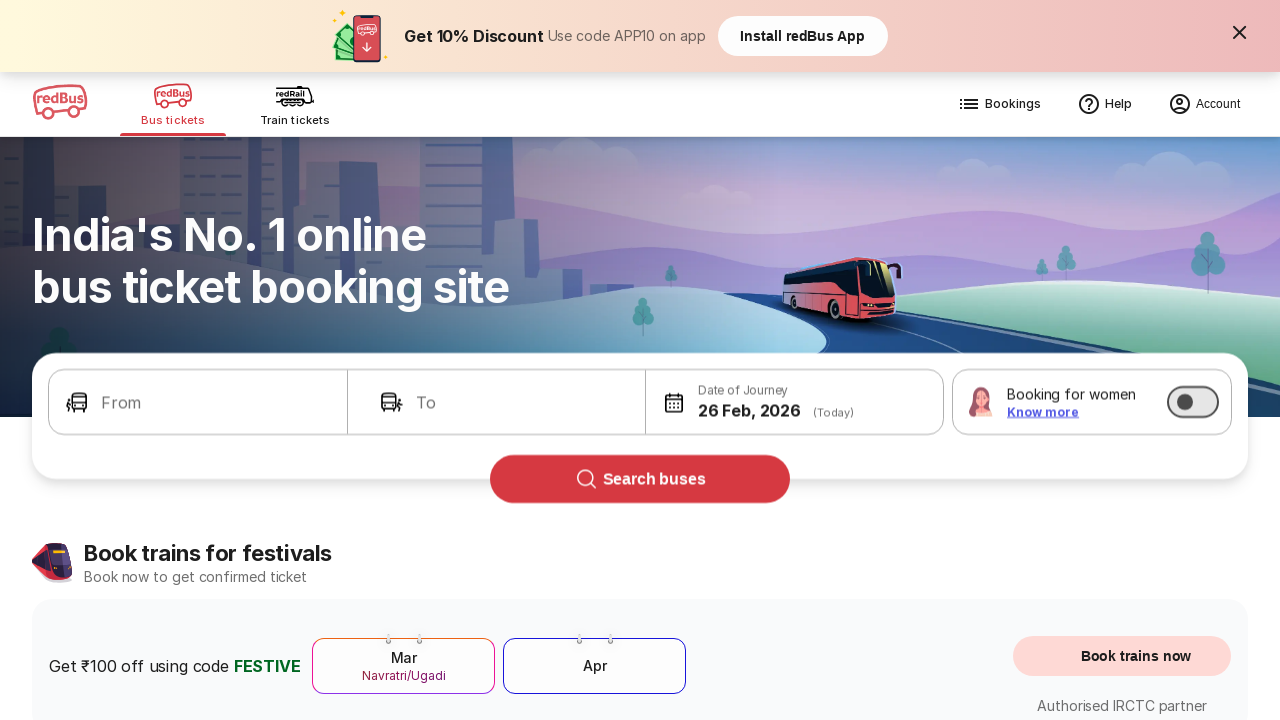

Queried for Top Operators footer link element
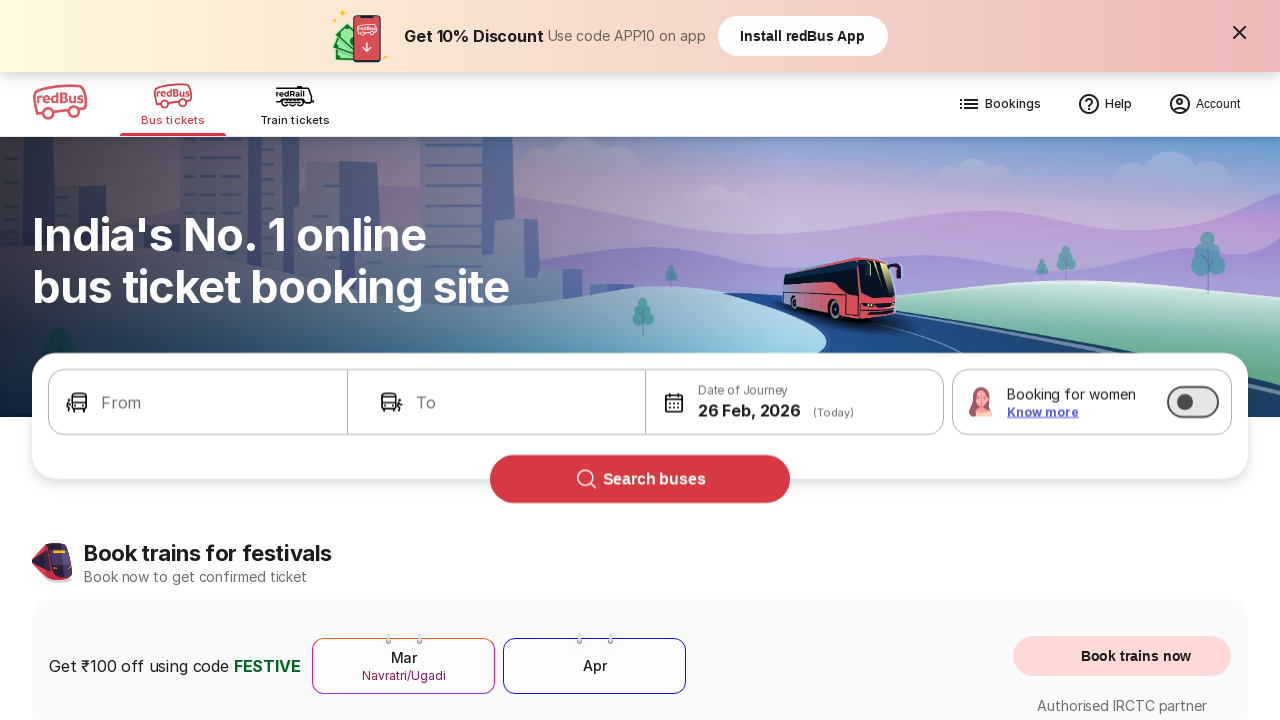

Verified that Top Operators footer link element is NOT present
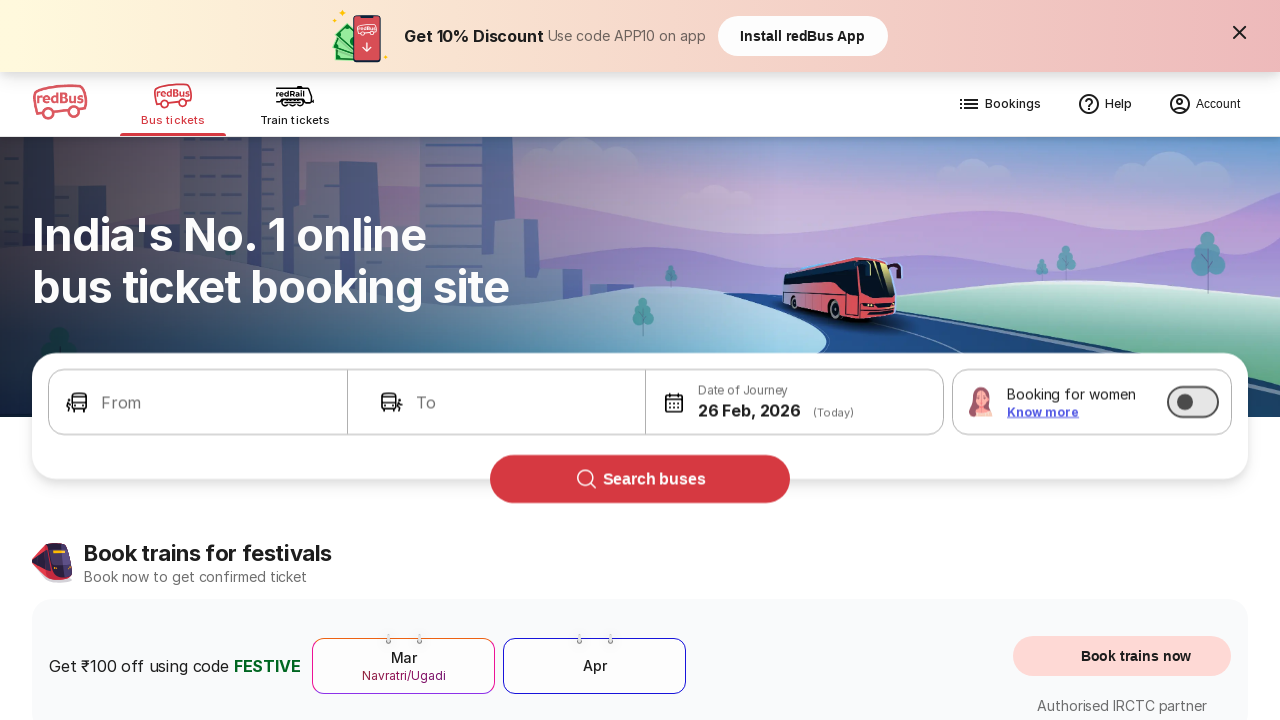

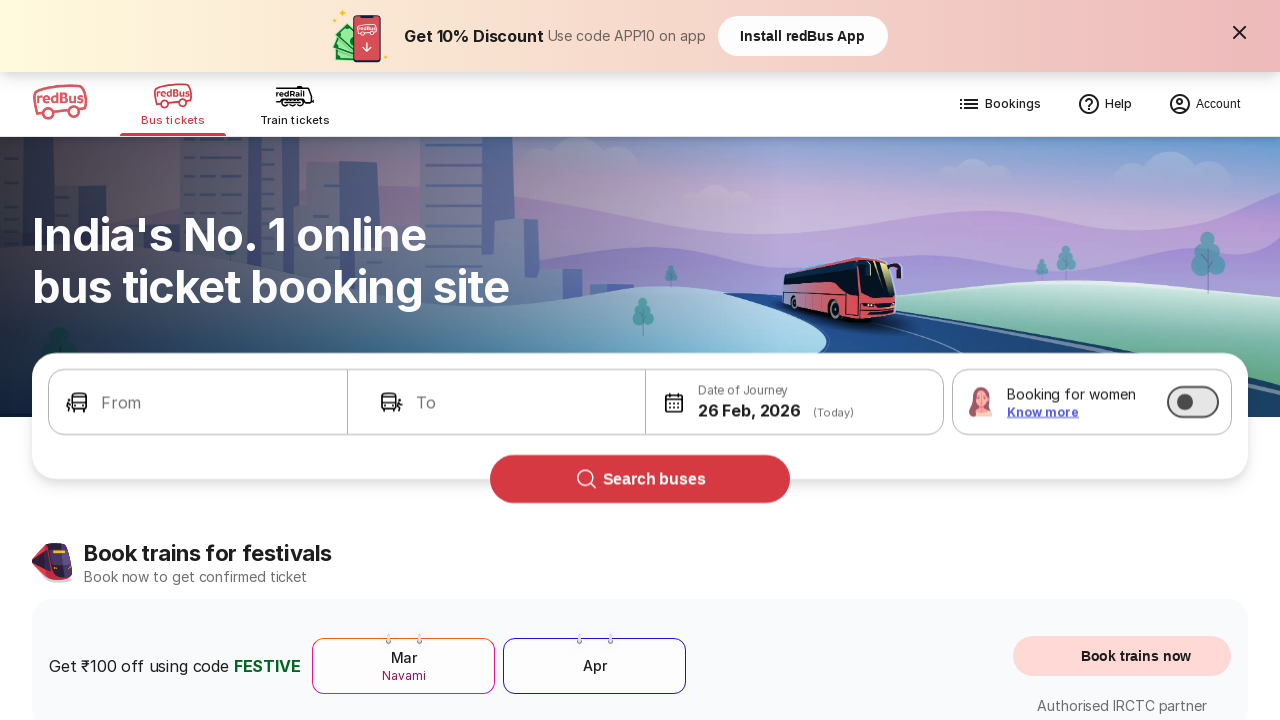